Tests drag and drop functionality within an iframe by dragging a draggable element onto a droppable target on the jQuery UI demo page

Starting URL: https://jqueryui.com/droppable/

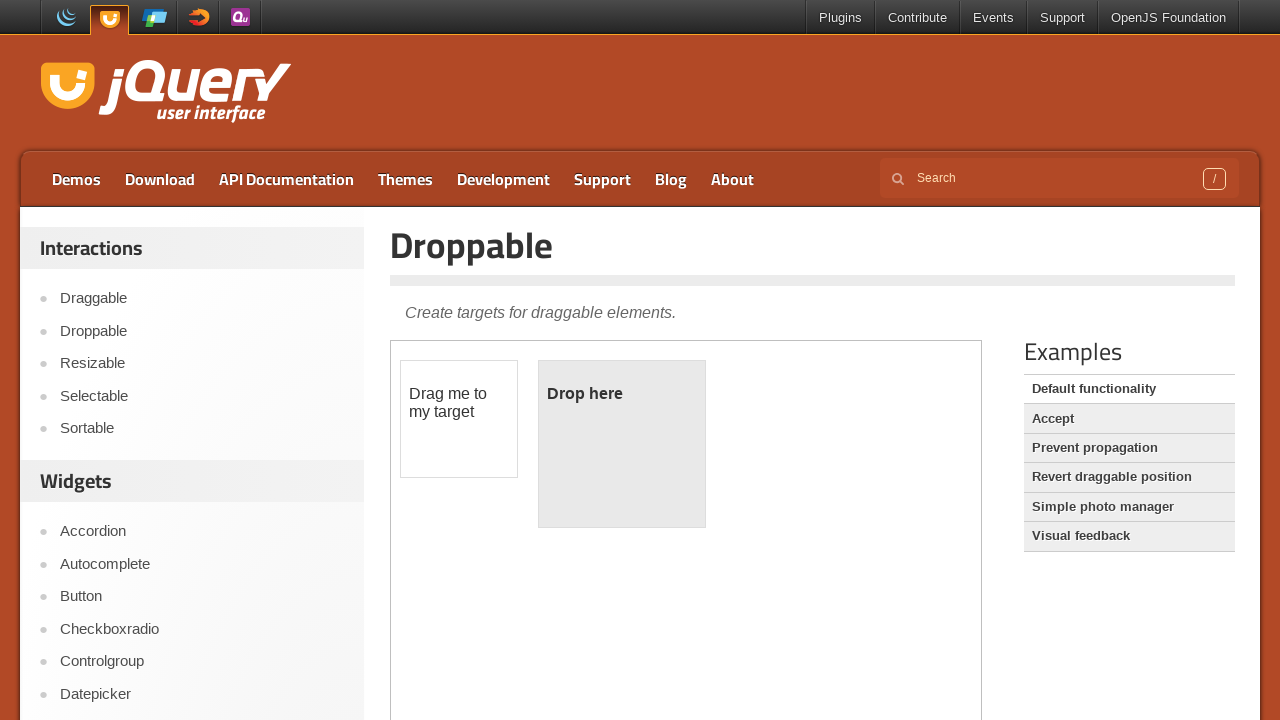

Located the demo iframe
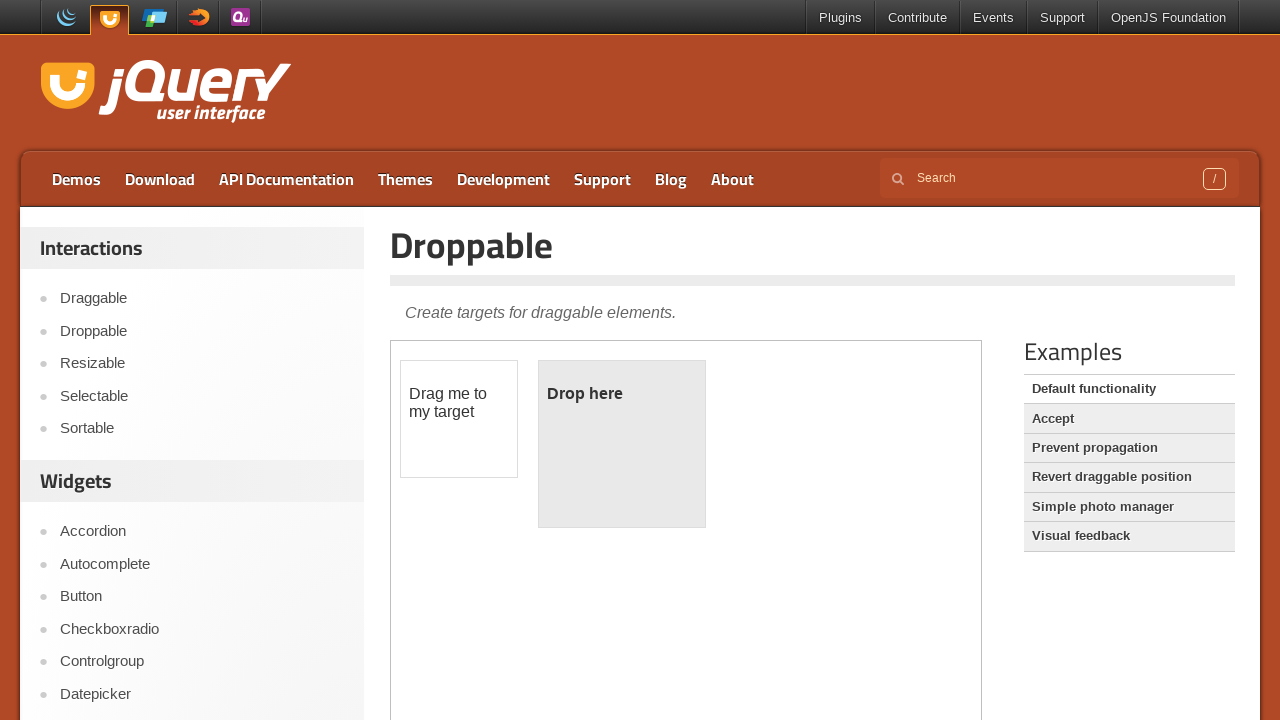

Clicked on the draggable element at (459, 419) on iframe.demo-frame >> internal:control=enter-frame >> #draggable
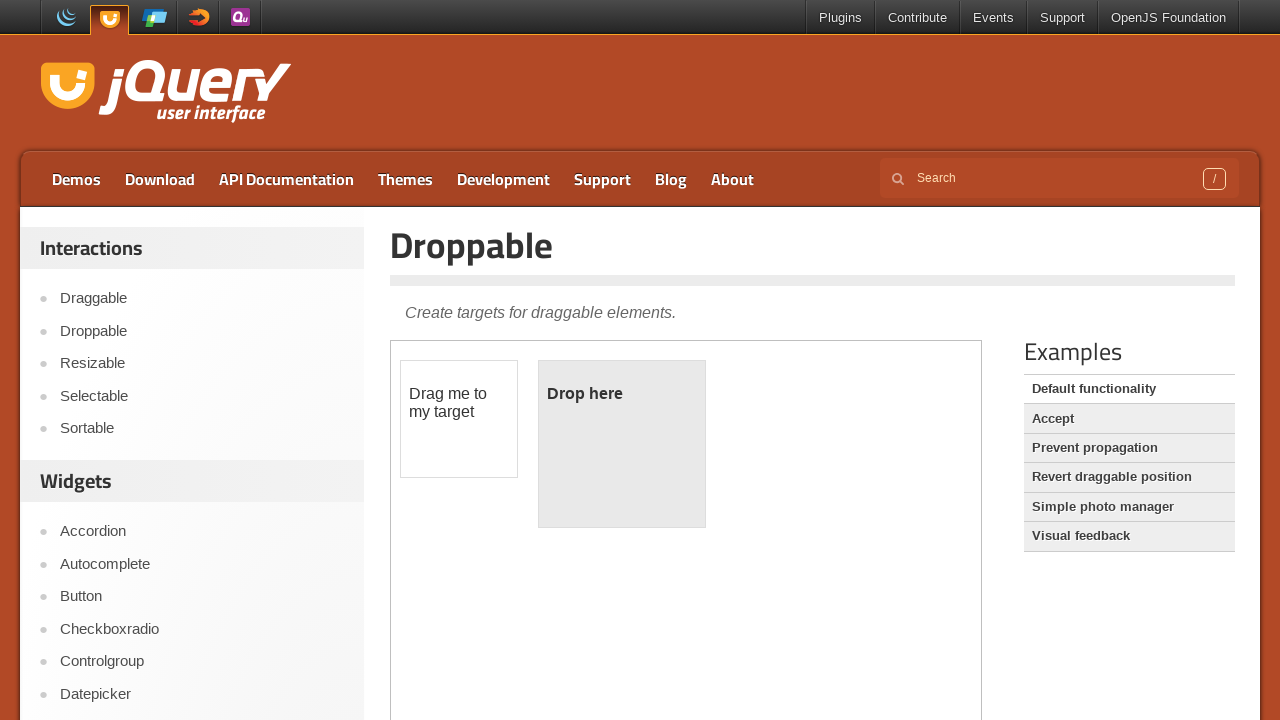

Dragged the draggable element onto the droppable target at (622, 444)
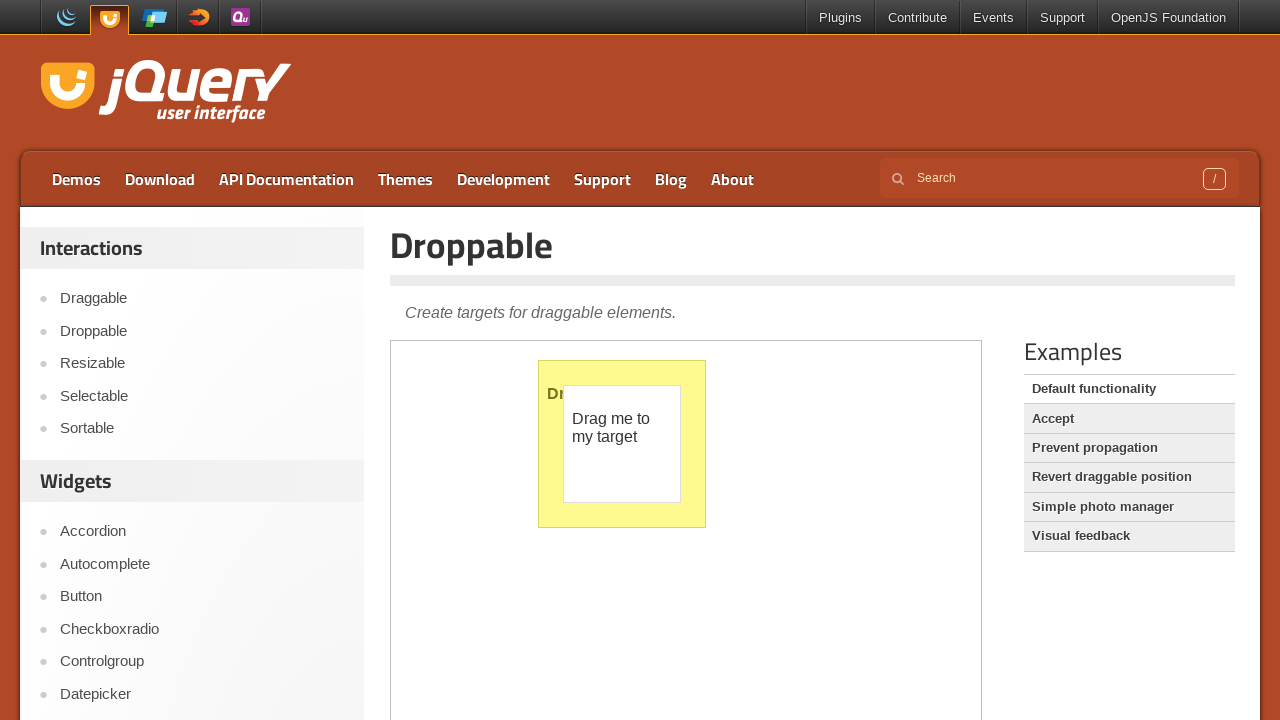

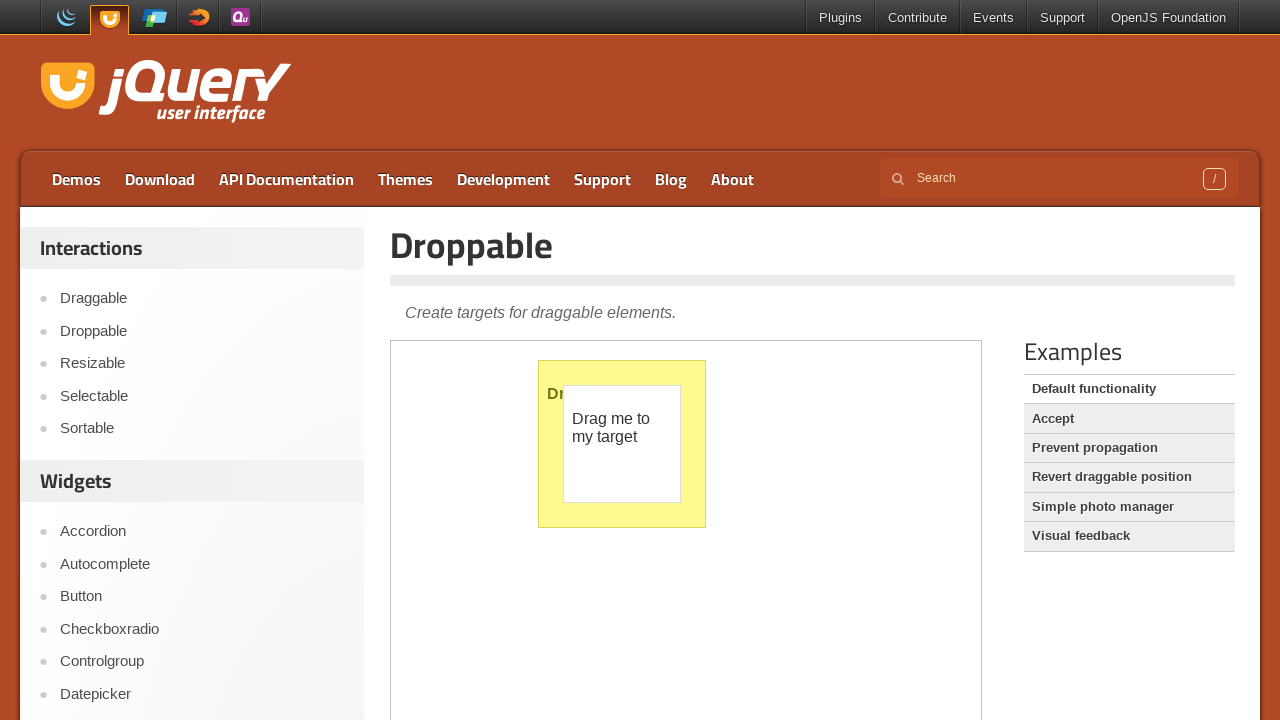